Tests mouse hover functionality over a text element

Starting URL: https://playwright.dev/

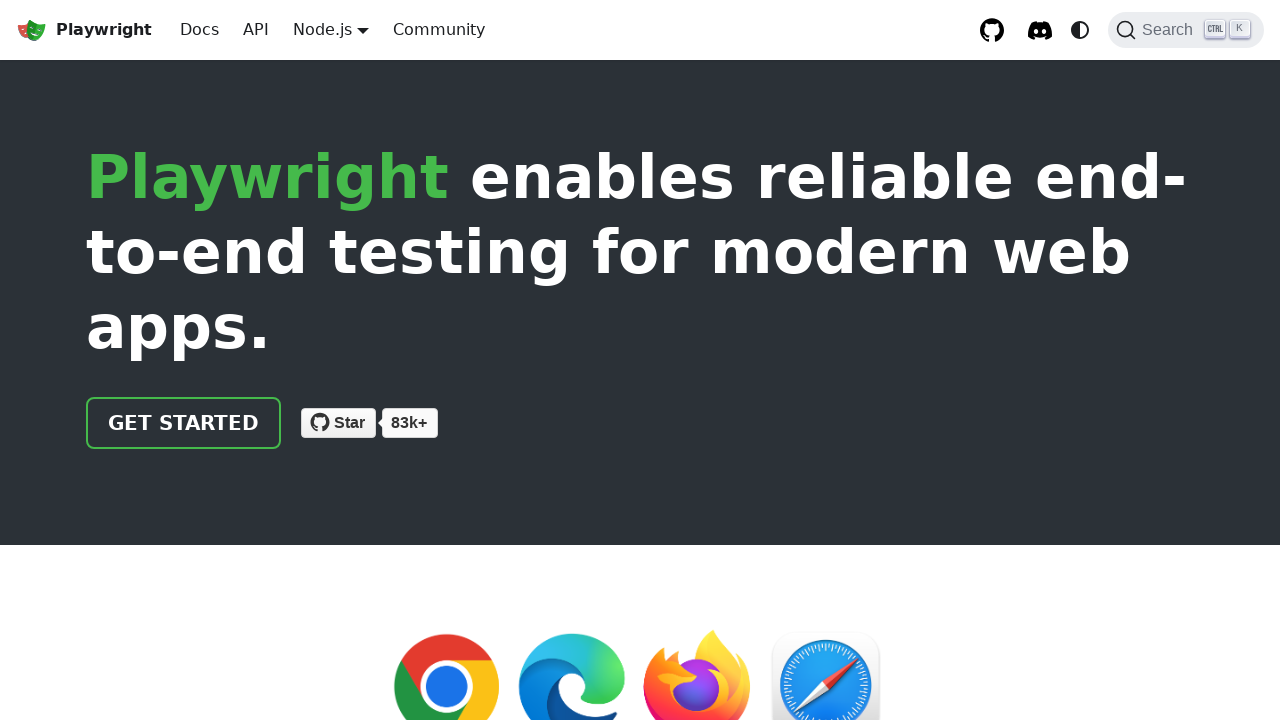

Hovered over 'Get started' text element at (184, 423) on internal:text="Get started"i
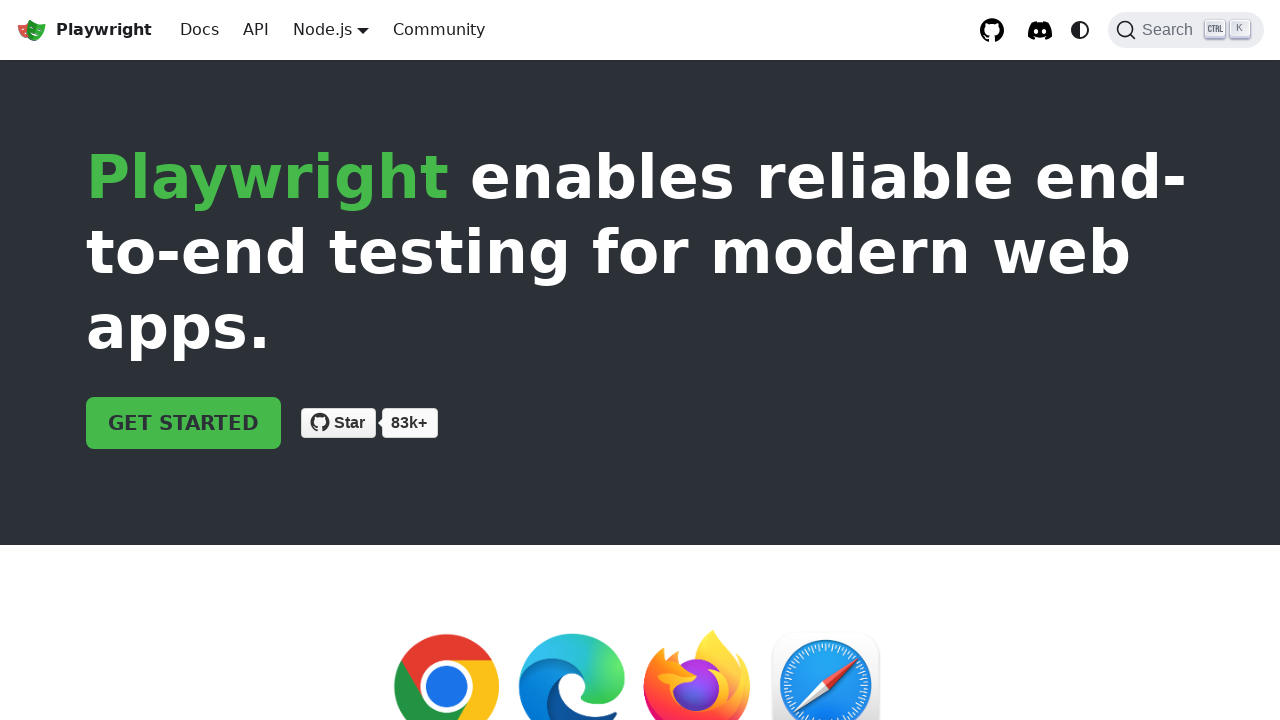

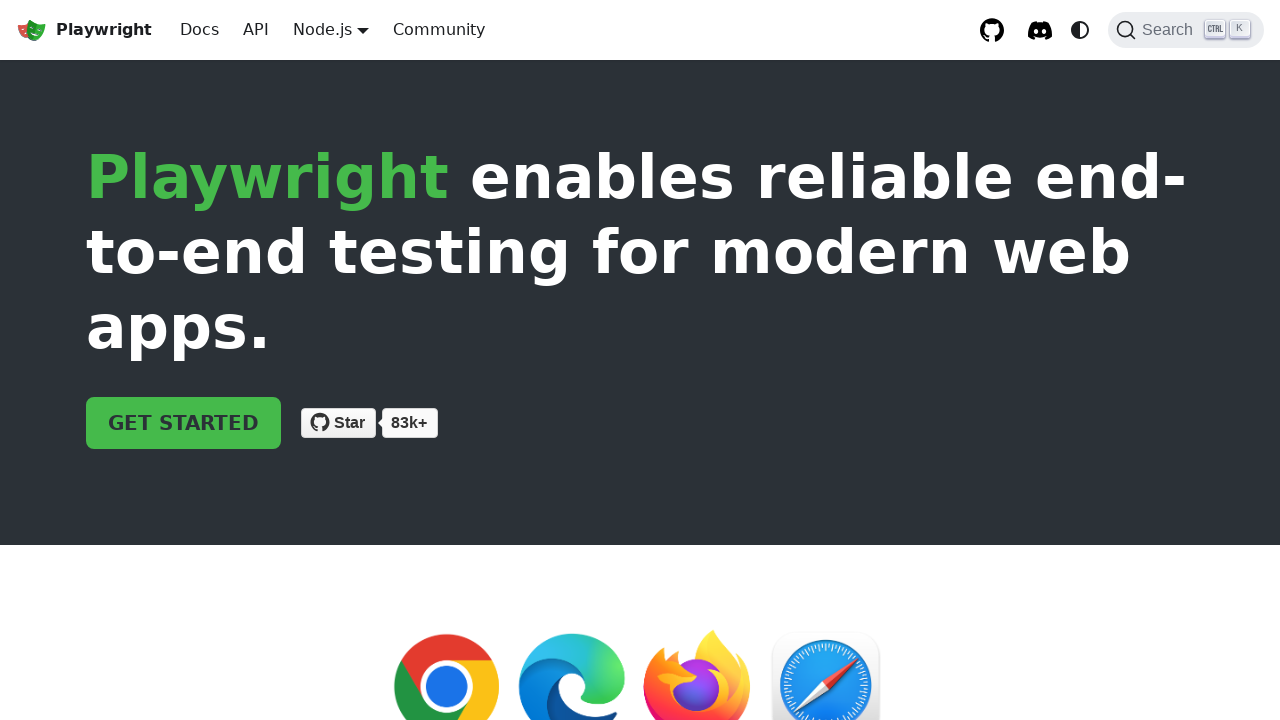